Validates the forgot email button text and attributes on Gmail login page

Starting URL: http://gmail.com

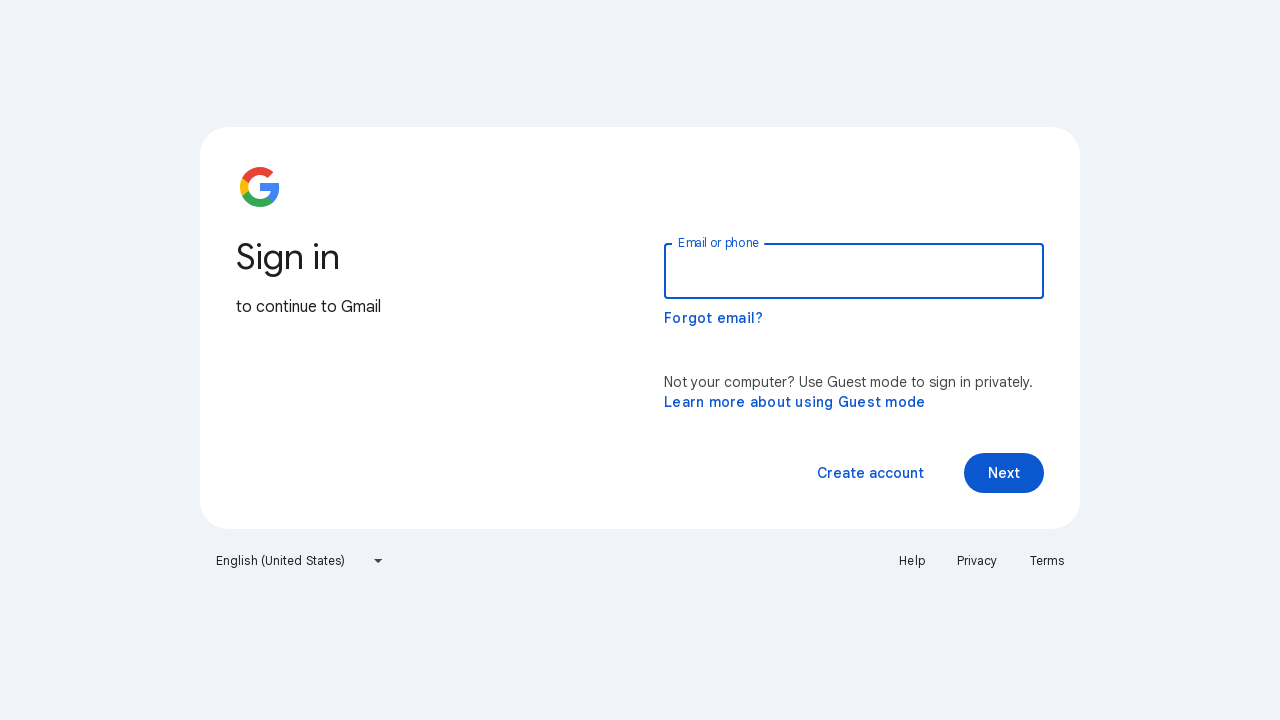

Navigated to Gmail login page
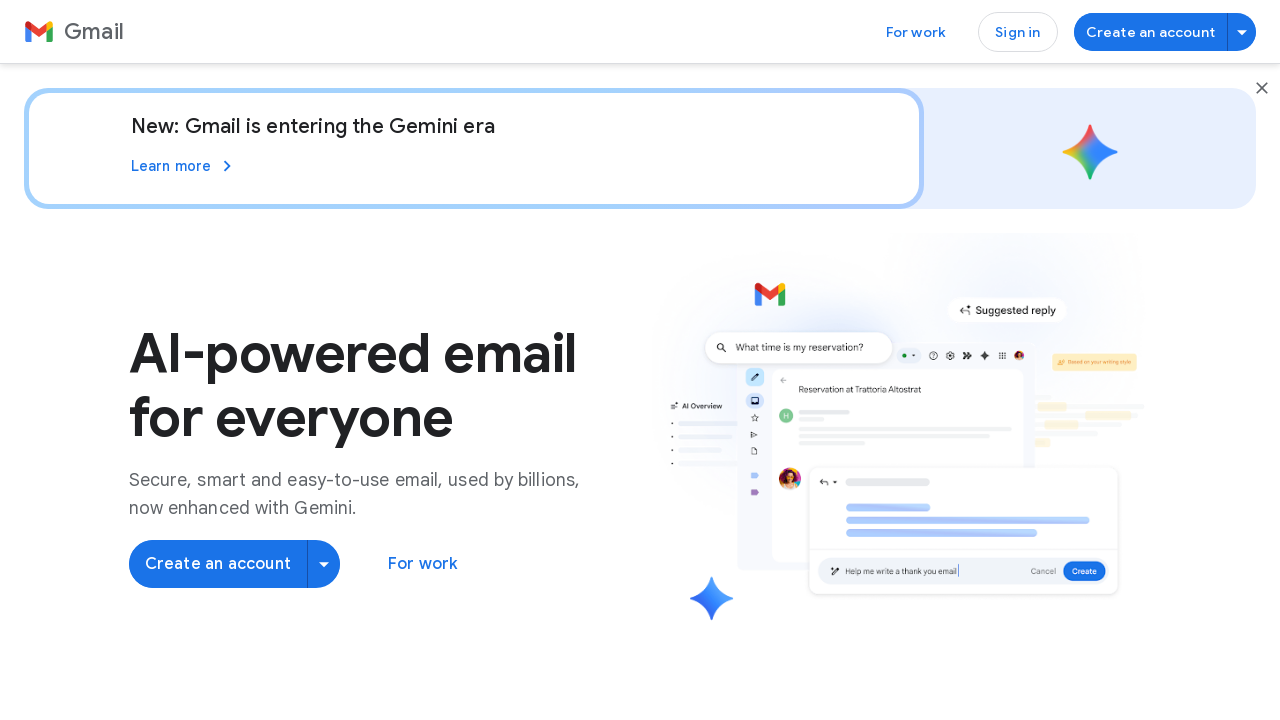

Located first button element on page
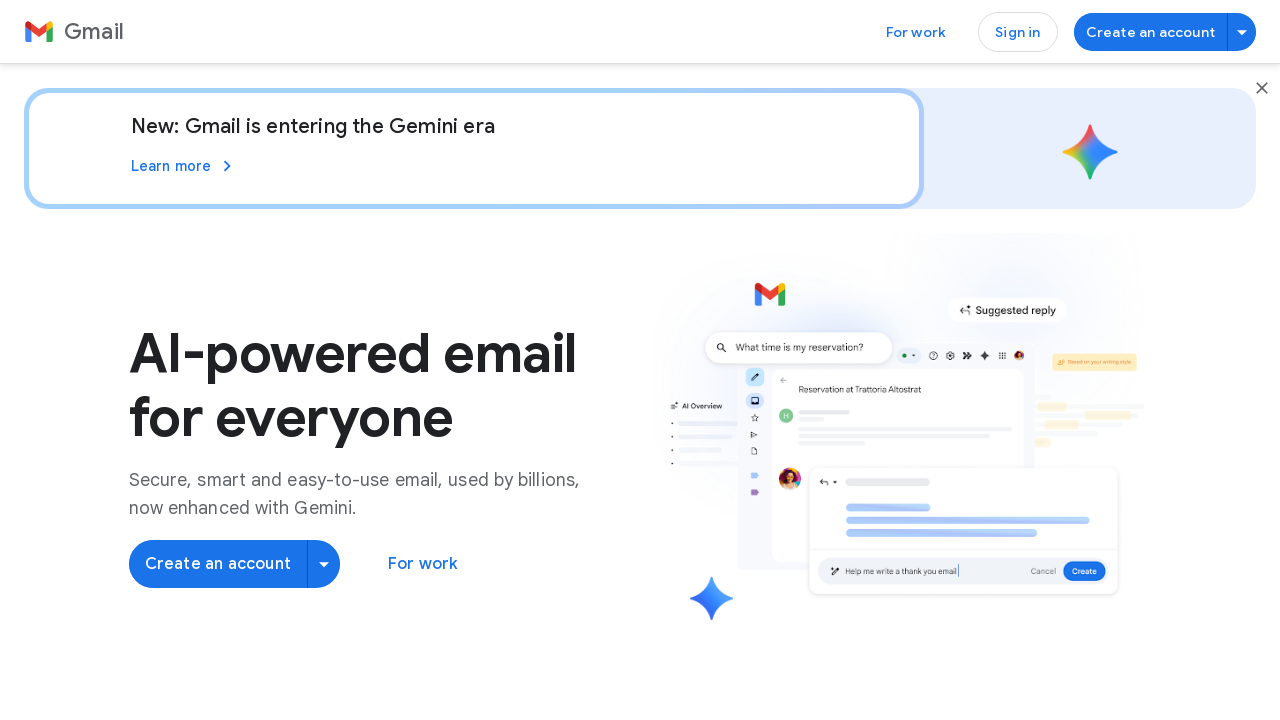

Retrieved button text content
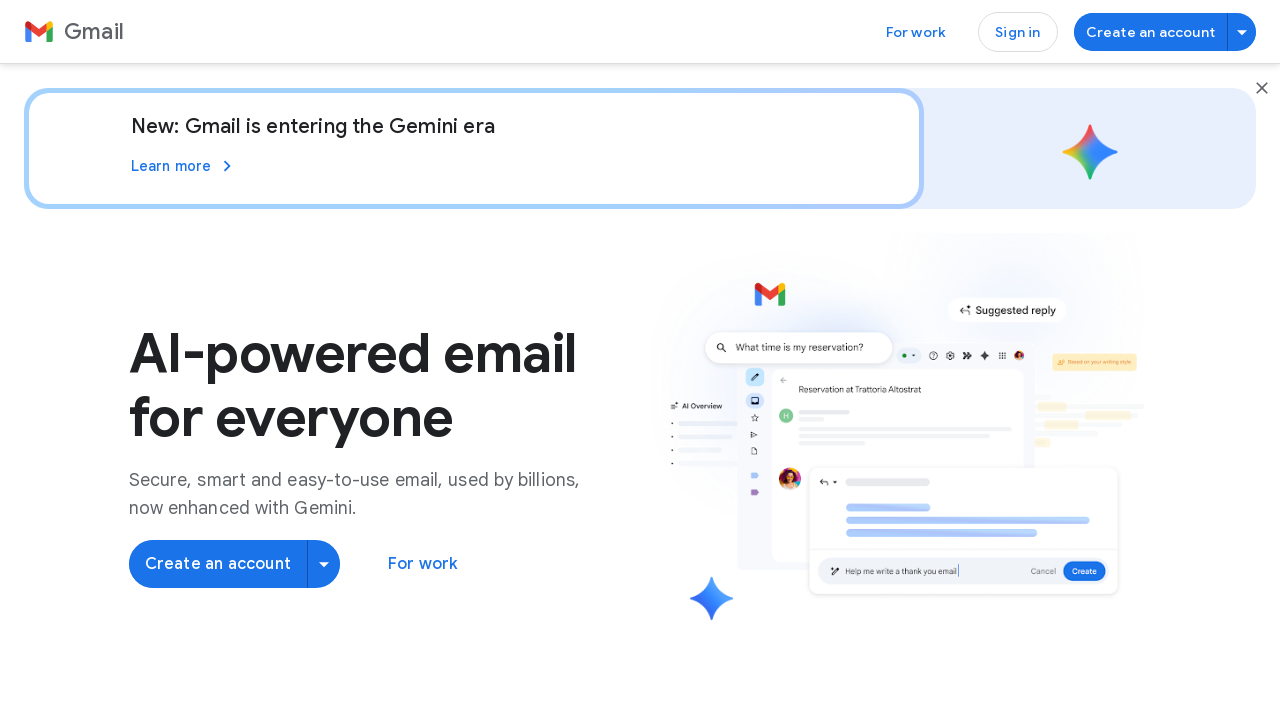

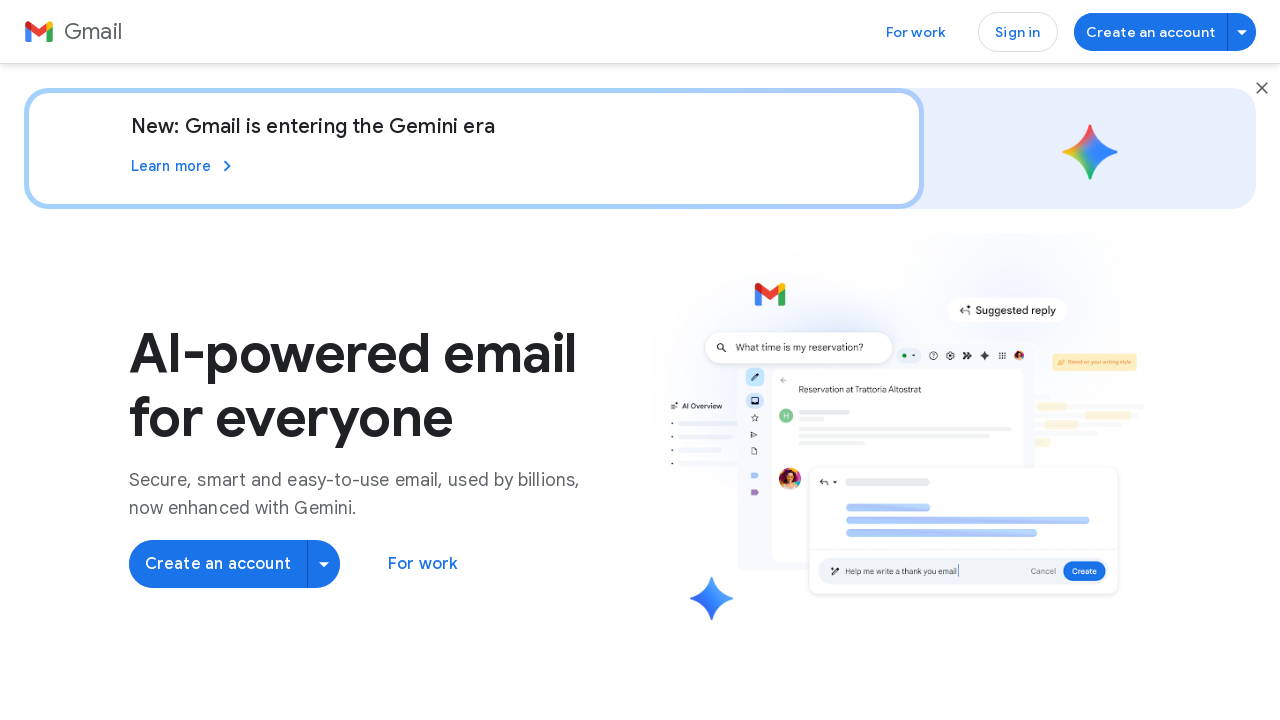